Tests checkbox functionality by locating checkboxes and ensuring they are selected, clicking them if they are not already selected

Starting URL: https://the-internet.herokuapp.com/checkboxes

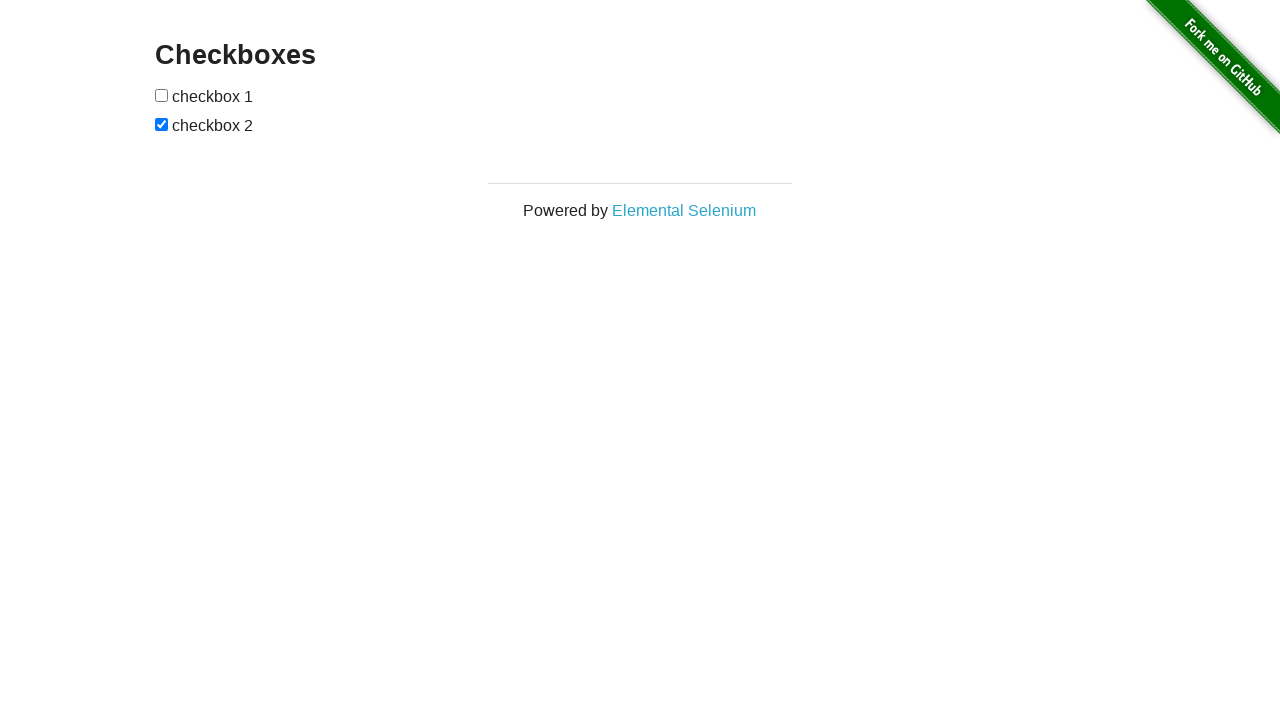

Navigated to checkbox test page
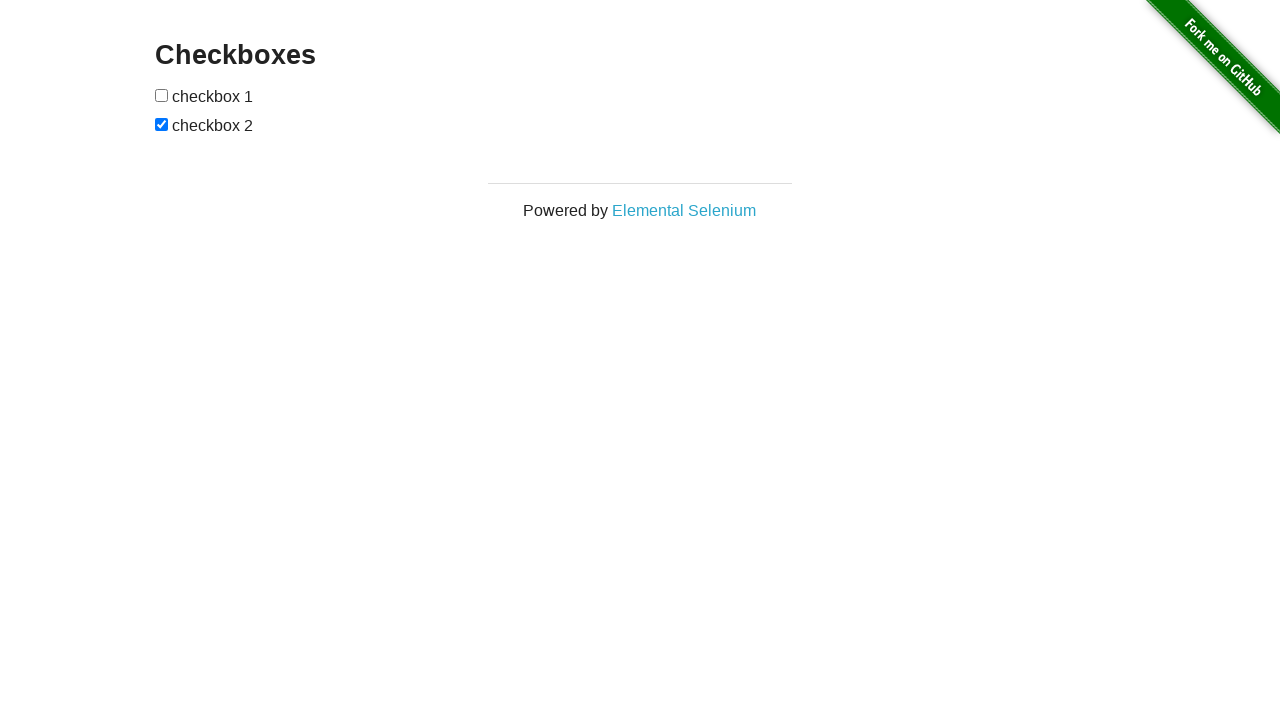

Located first checkbox element
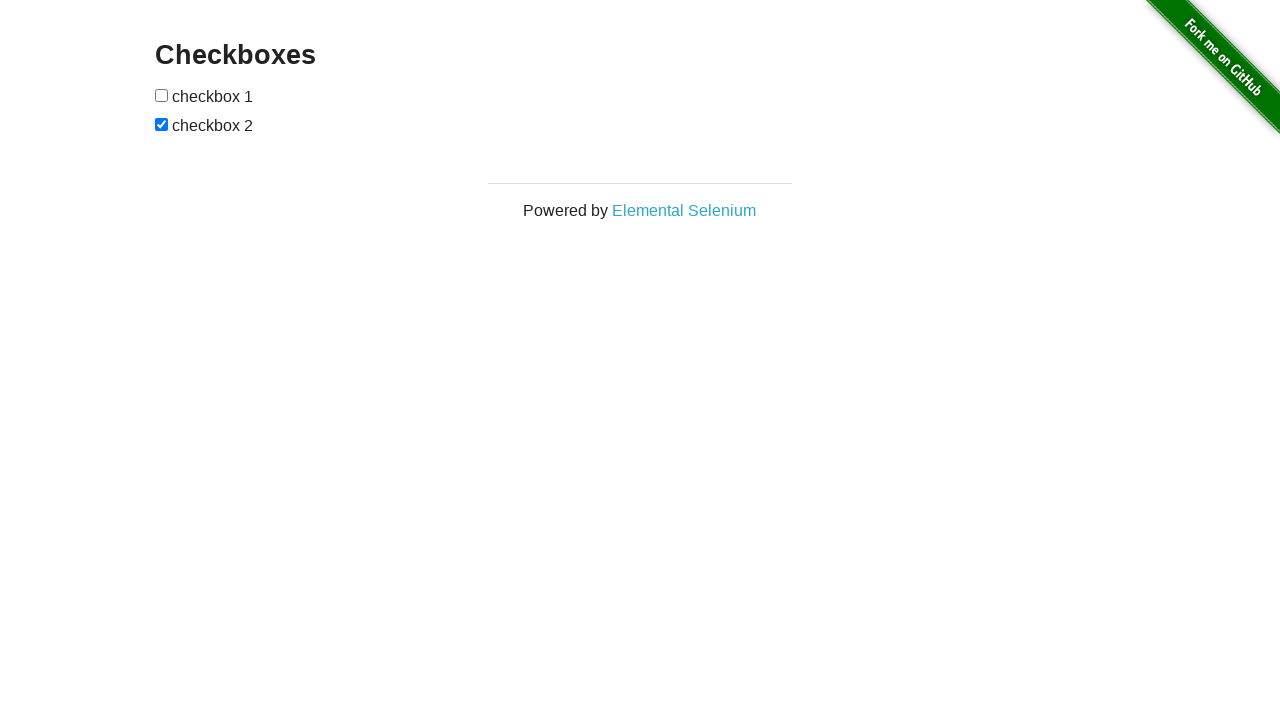

Located second checkbox element
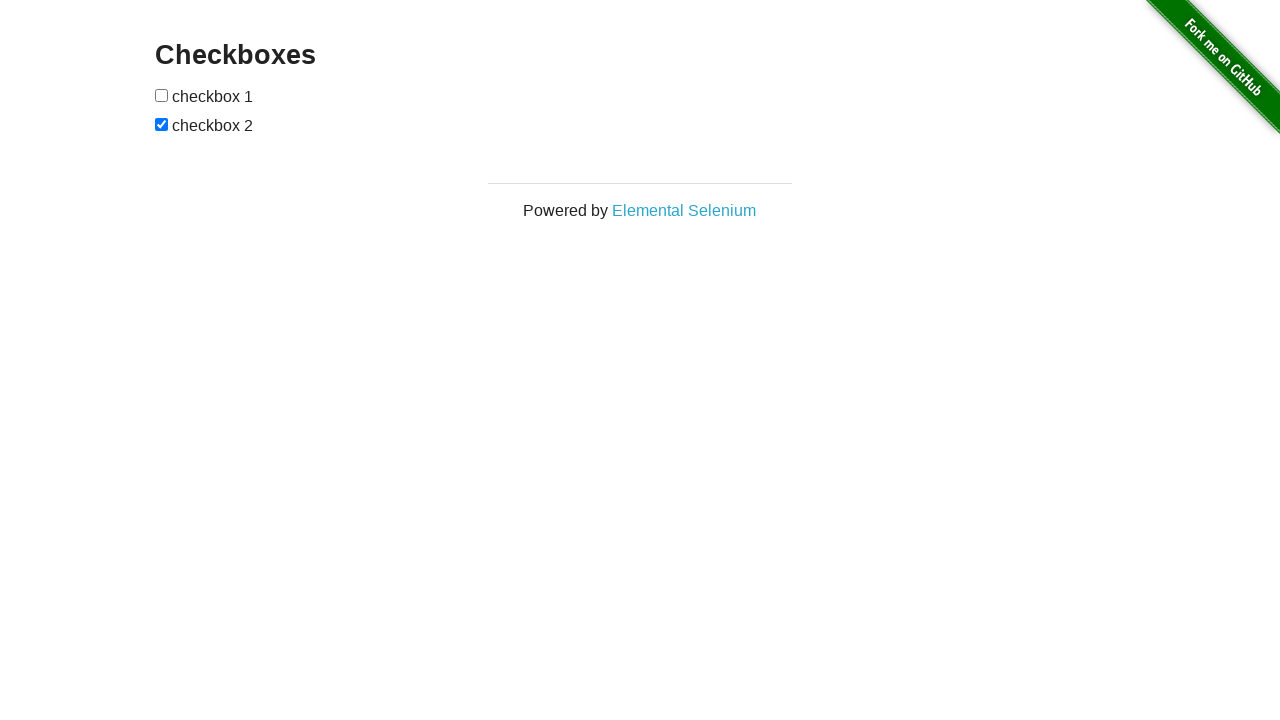

First checkbox was not checked
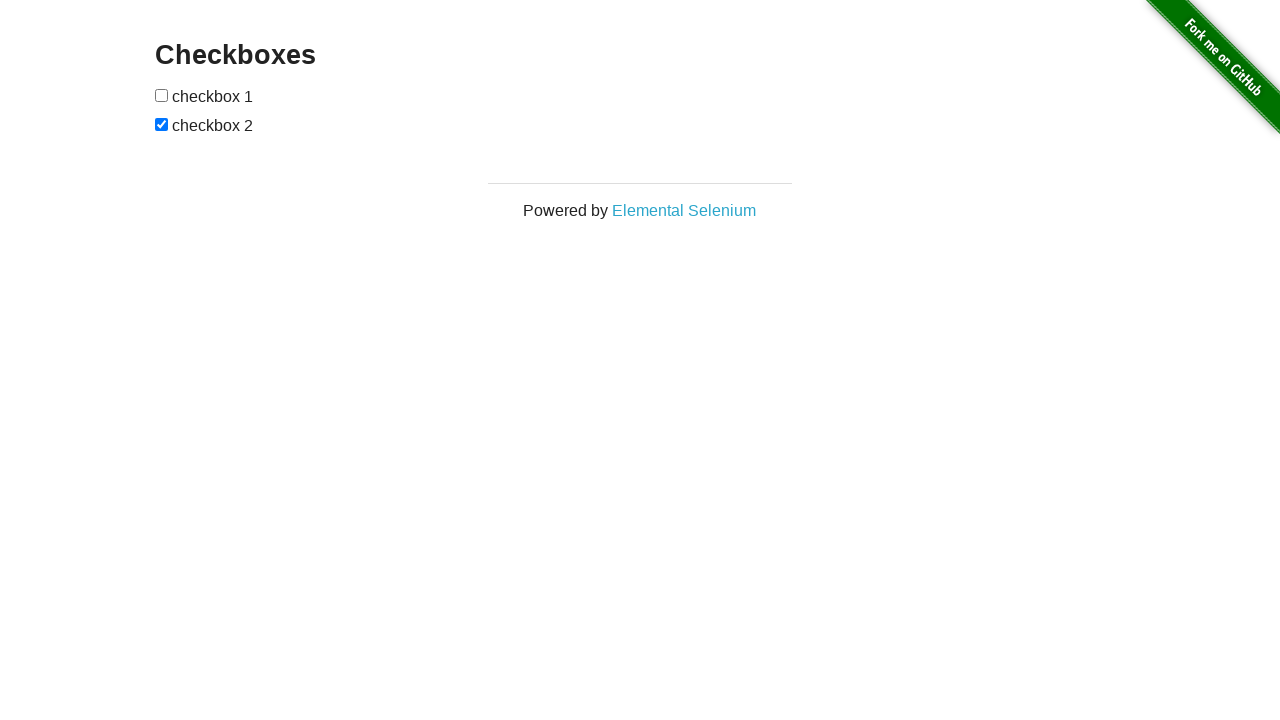

Clicked first checkbox to select it at (162, 95) on xpath=//*[@type='checkbox'][1]
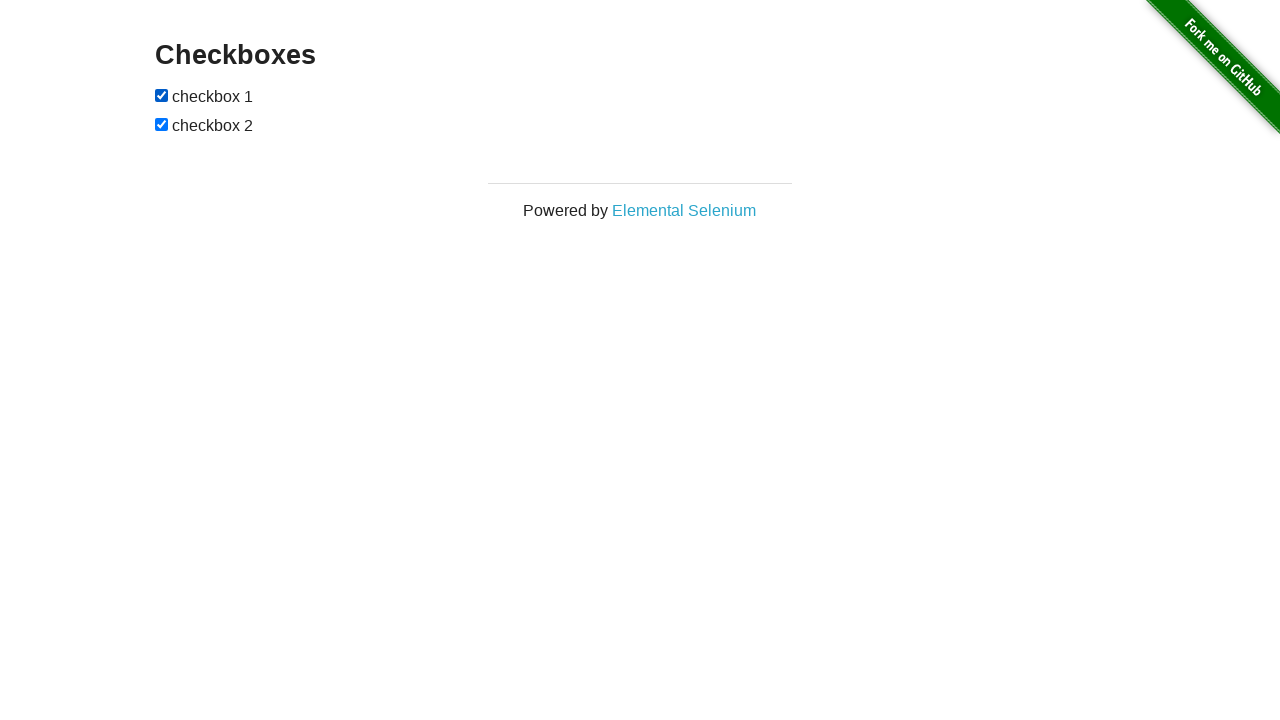

Second checkbox was already checked
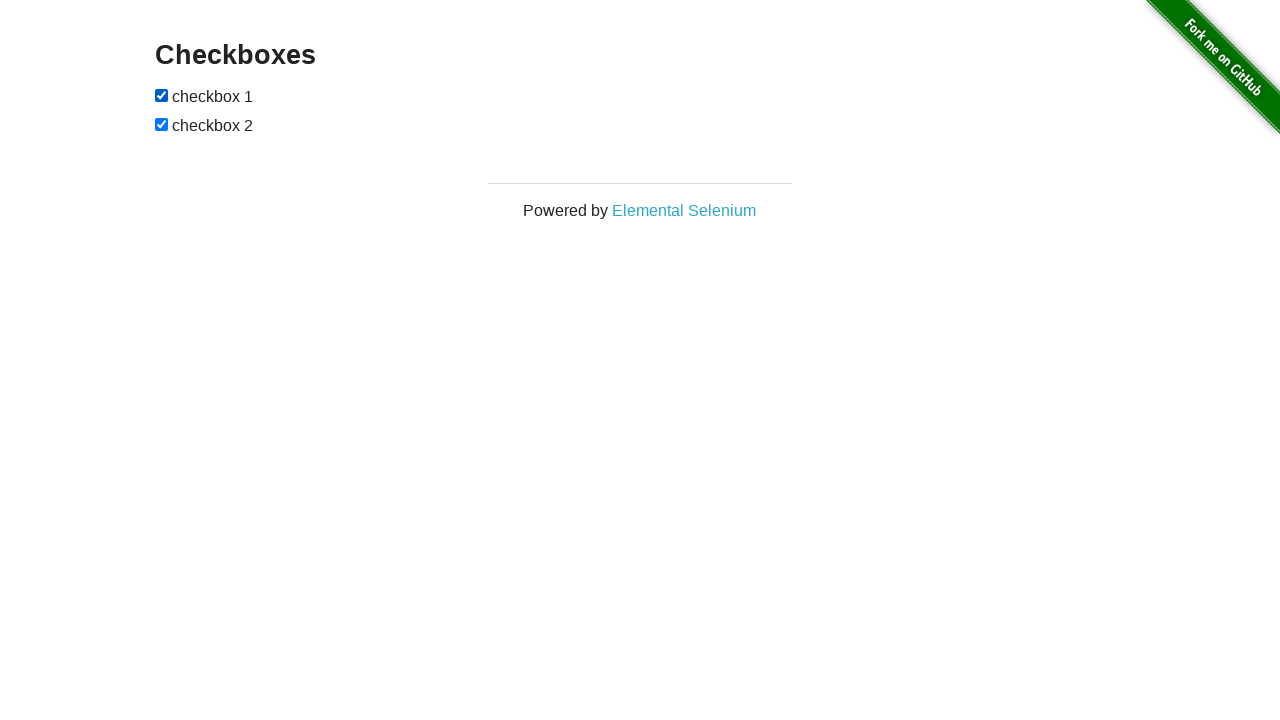

Verified first checkbox is visible
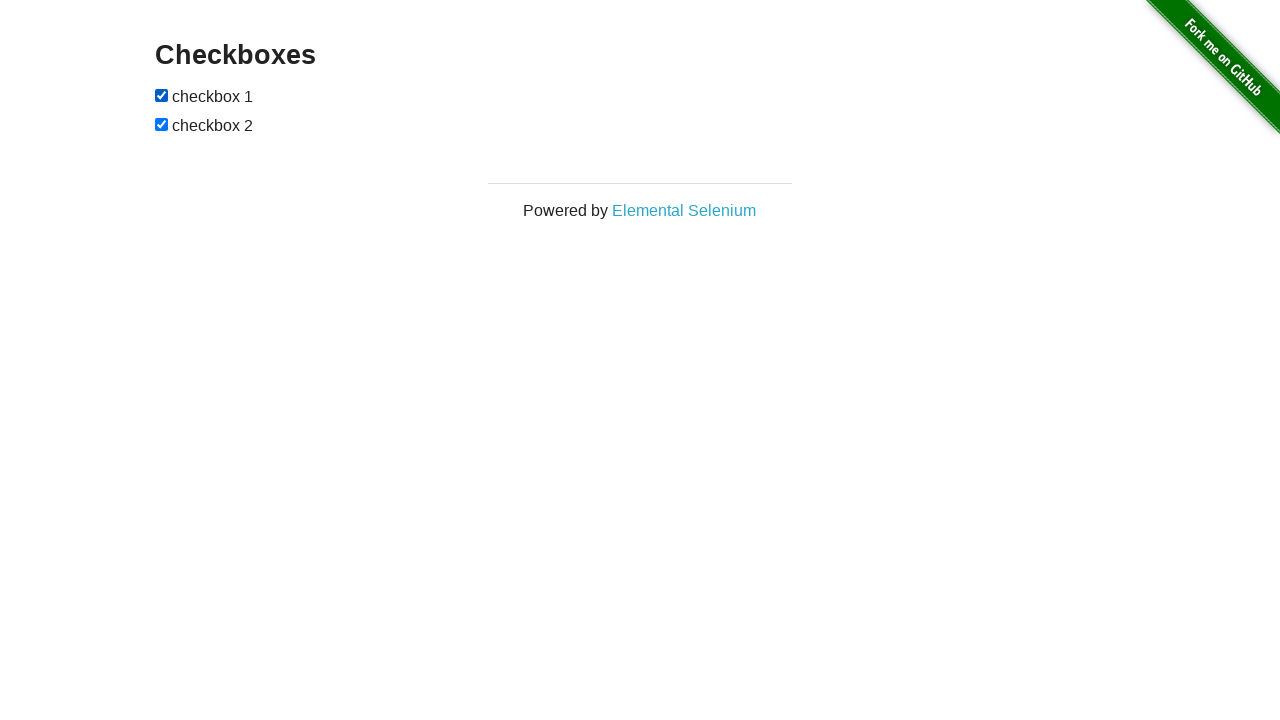

Verified first checkbox is selected
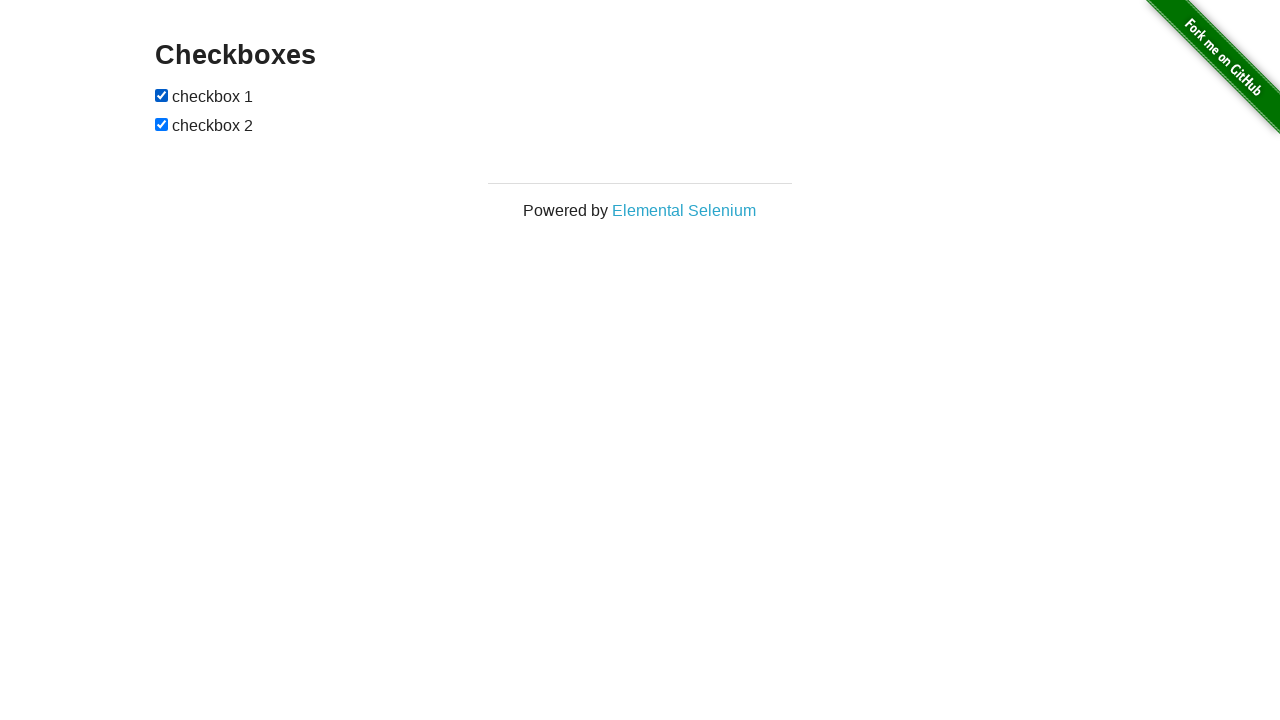

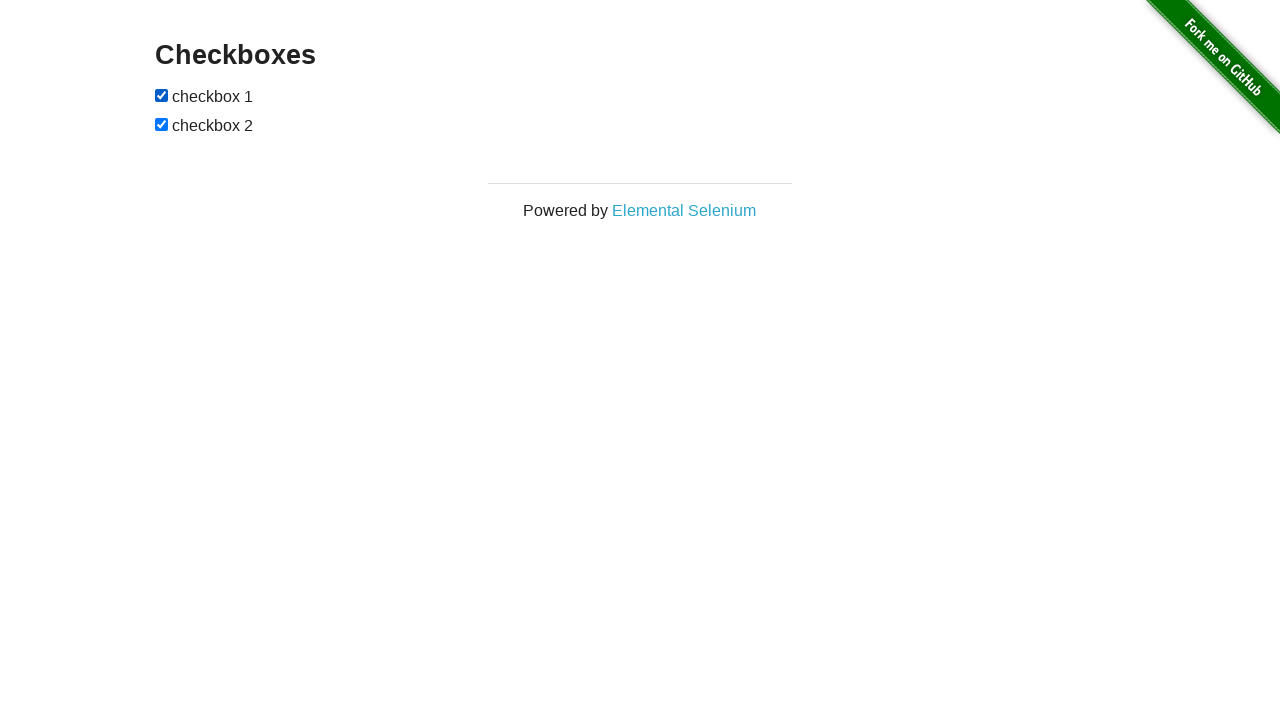